Tests input field functionality by entering a number, clearing the field, and entering a different number

Starting URL: https://the-internet.herokuapp.com/inputs

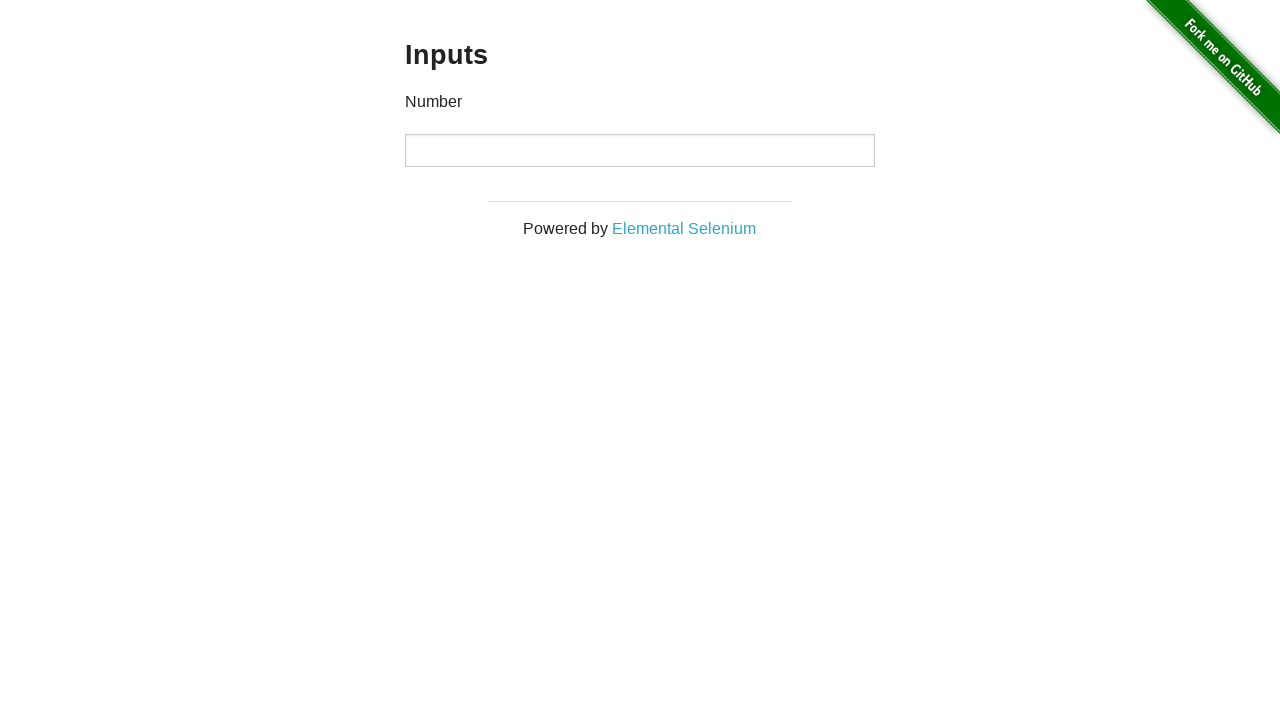

Entered first number '1000' into input field on input
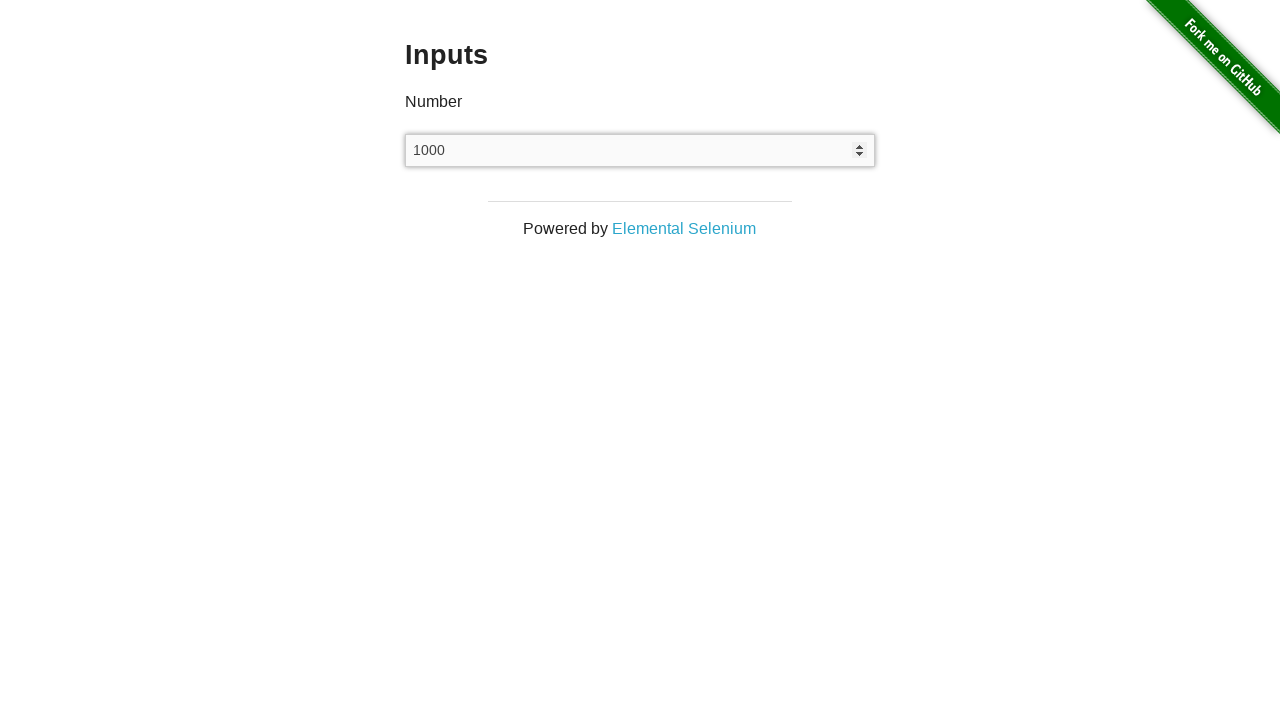

Cleared the input field on input
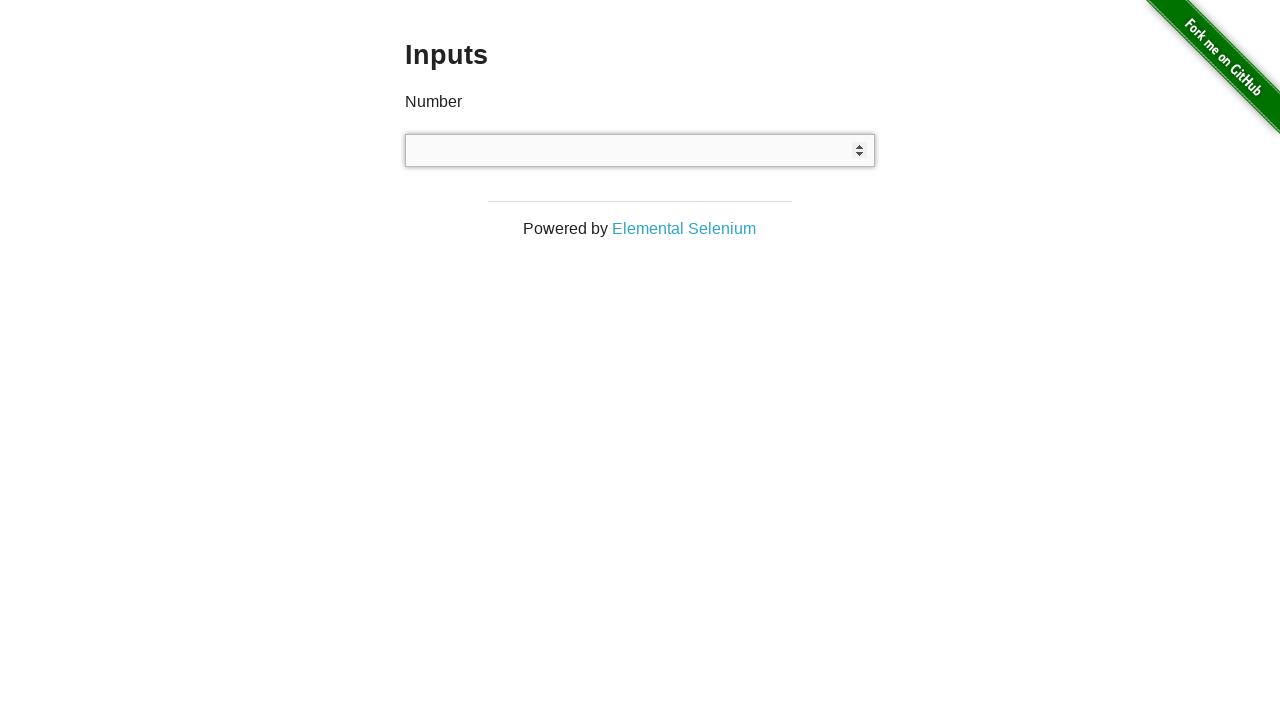

Entered second number '999' into input field on input
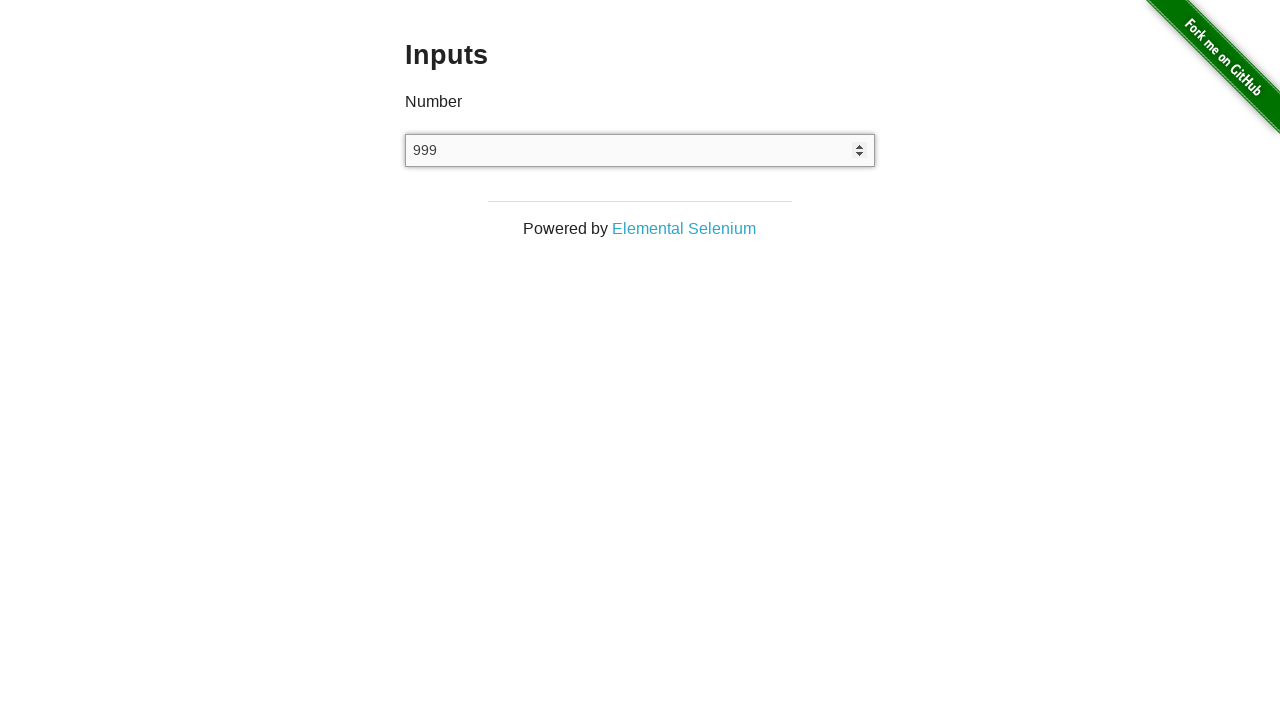

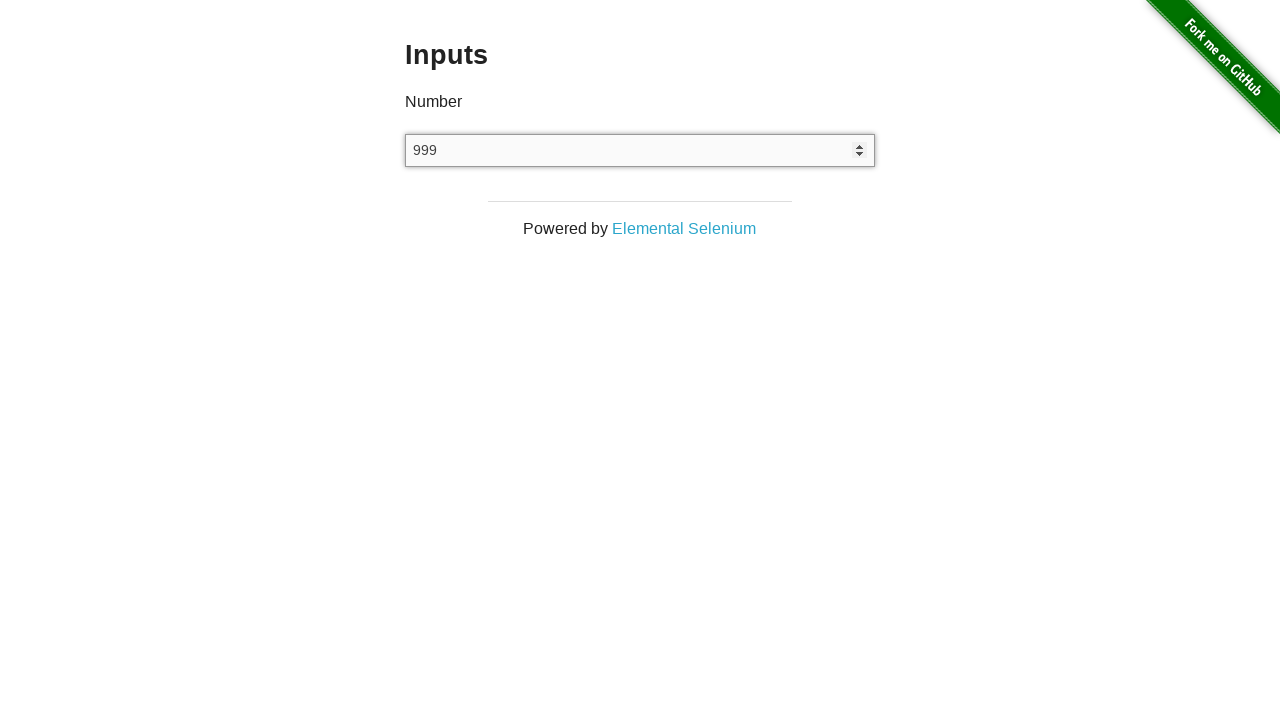